Opens three tabs displaying Niseko ski resort information: avalanche info, weather from Windy, and lift status. Scrolls to the lift area section on the lift status page.

Starting URL: http://niseko.nadare.info/

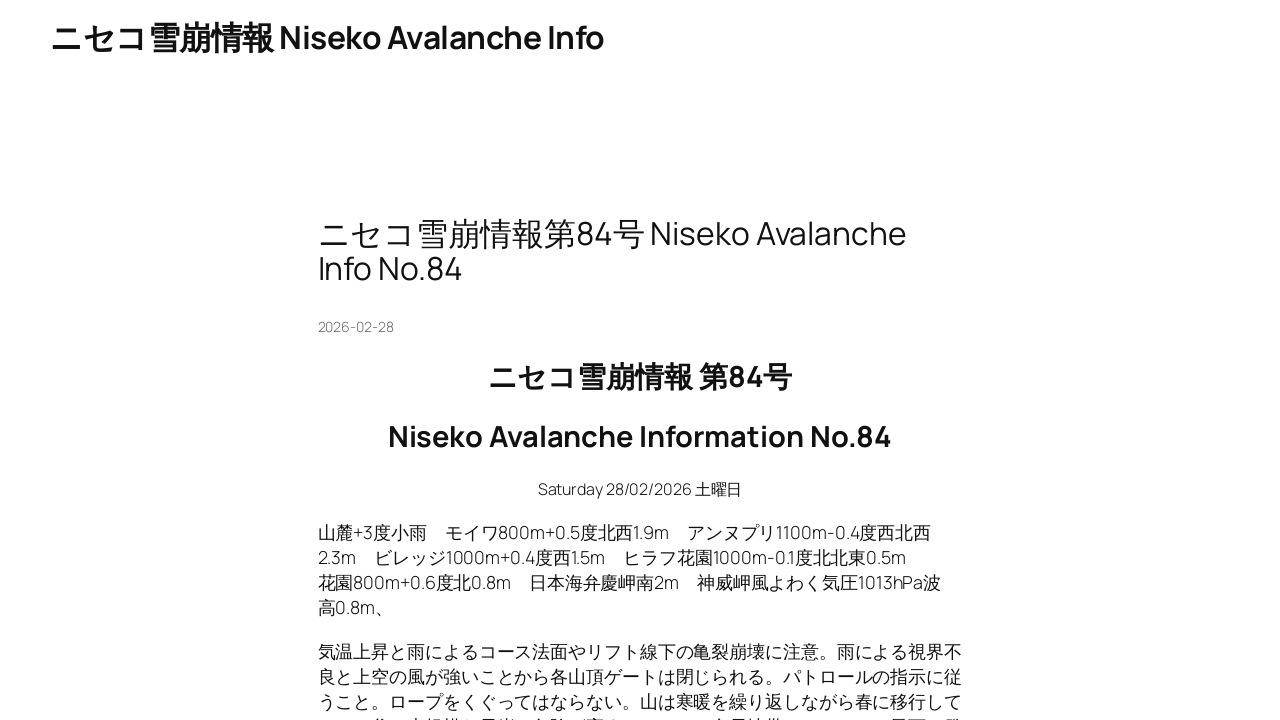

First tab loaded - avalanche info page ready
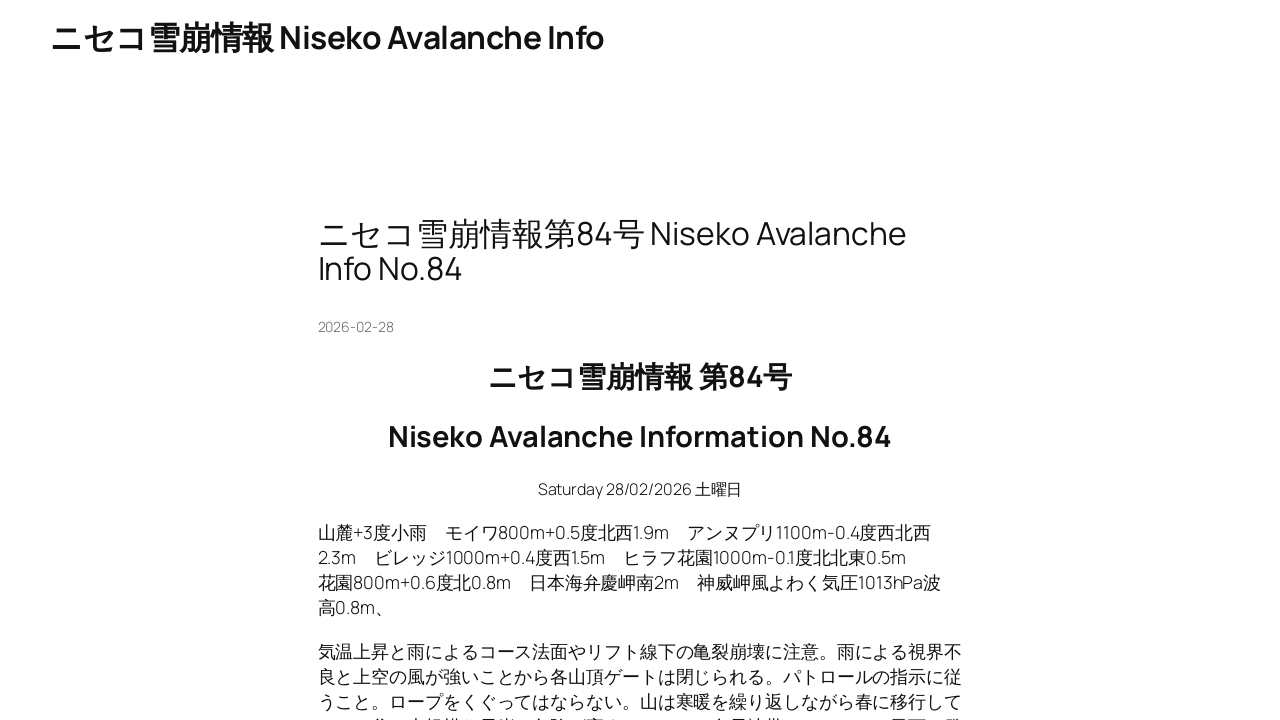

Opened second tab for weather information
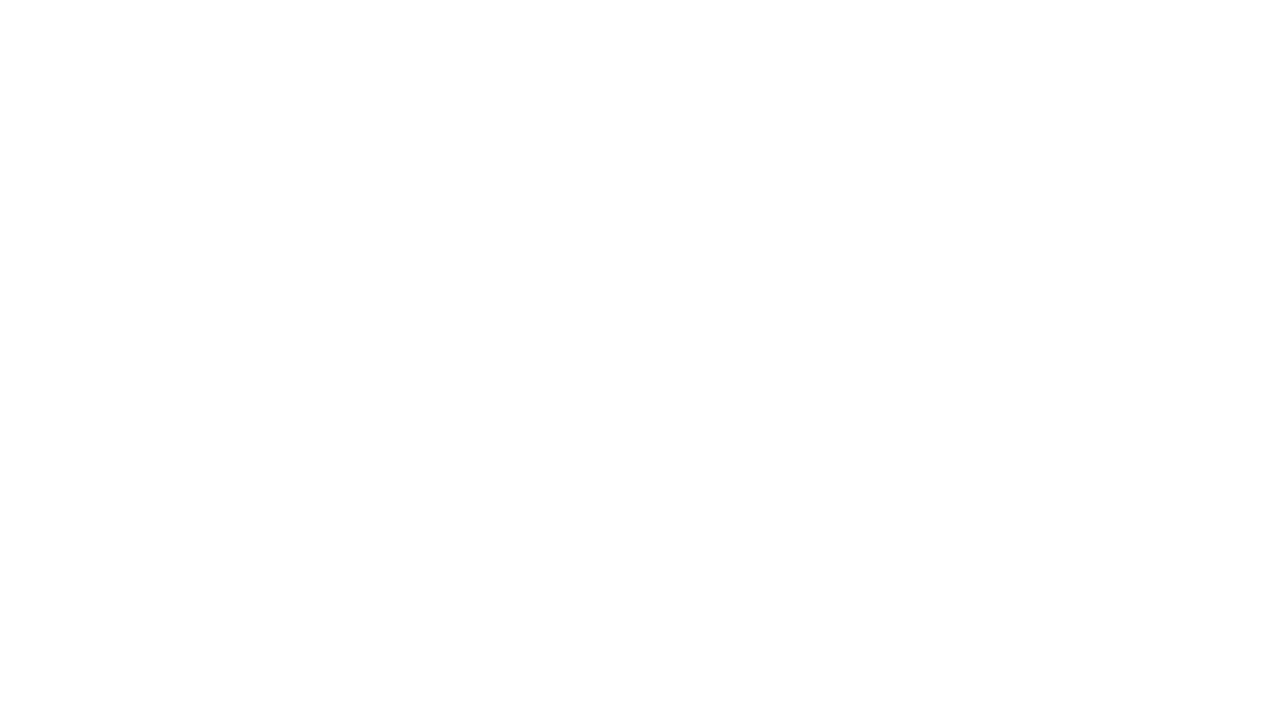

Navigated to Windy weather page for Niseko area
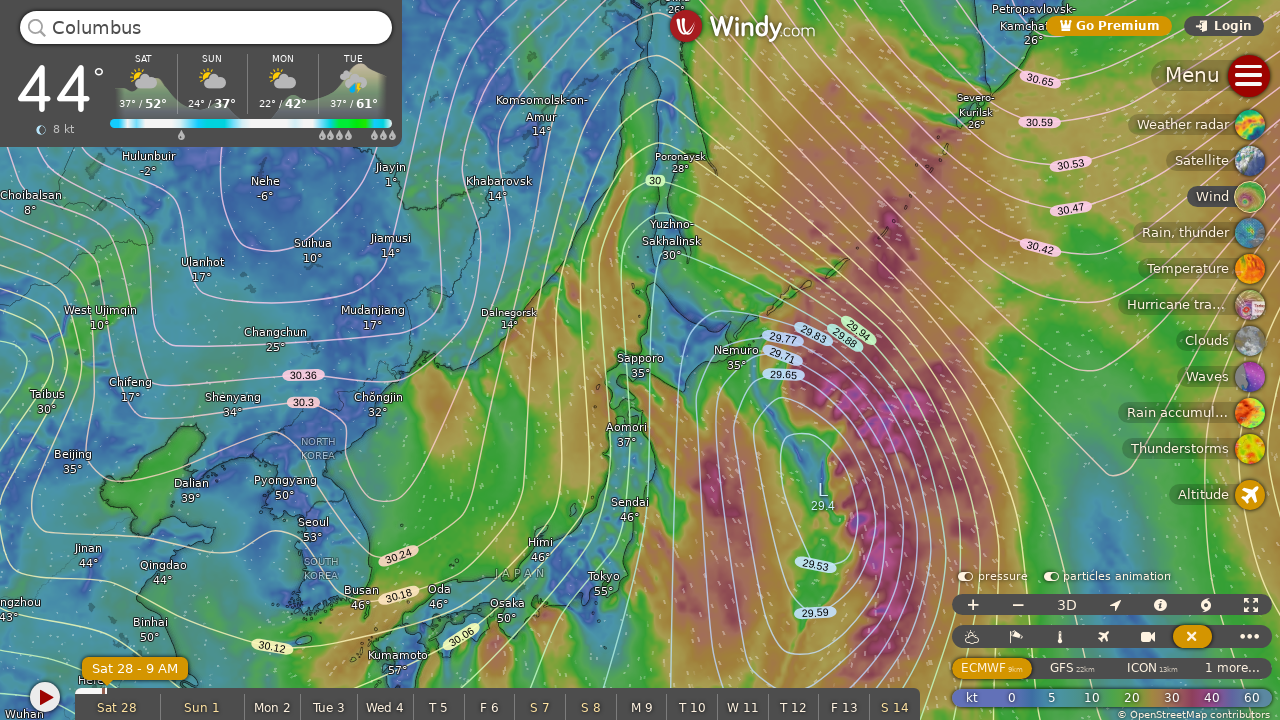

Windy weather page loaded
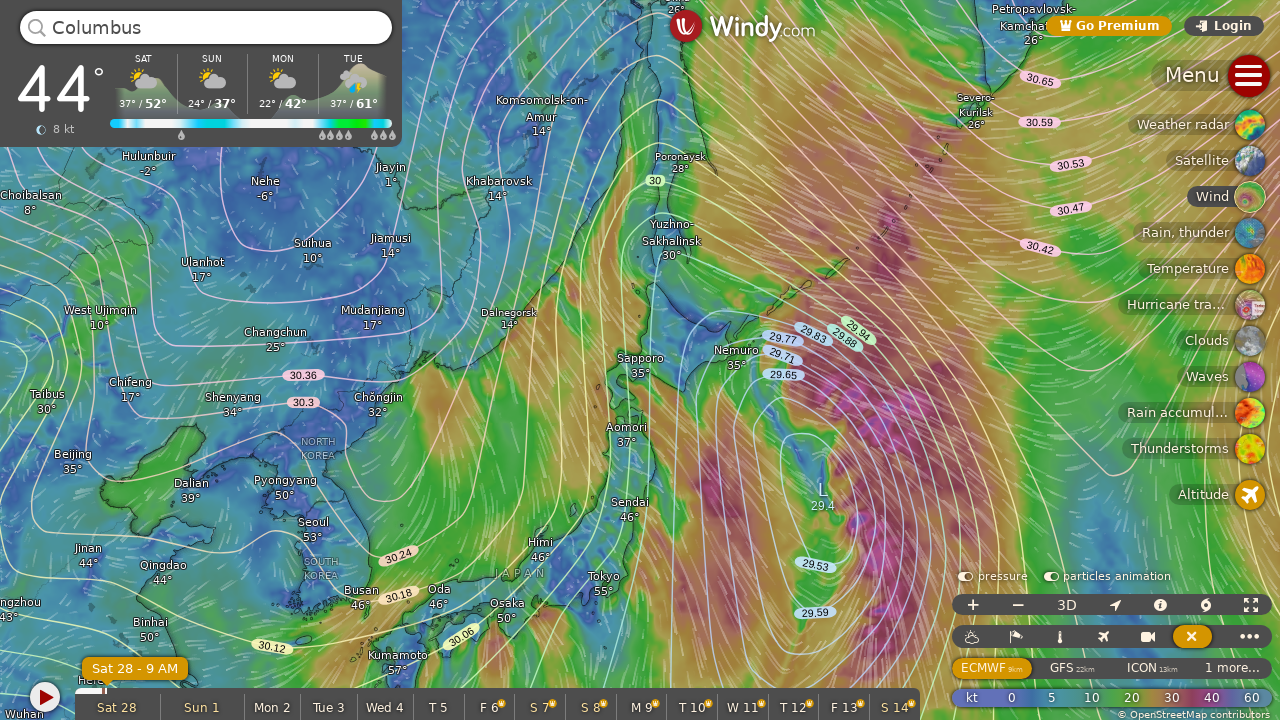

Opened third tab for lift status information
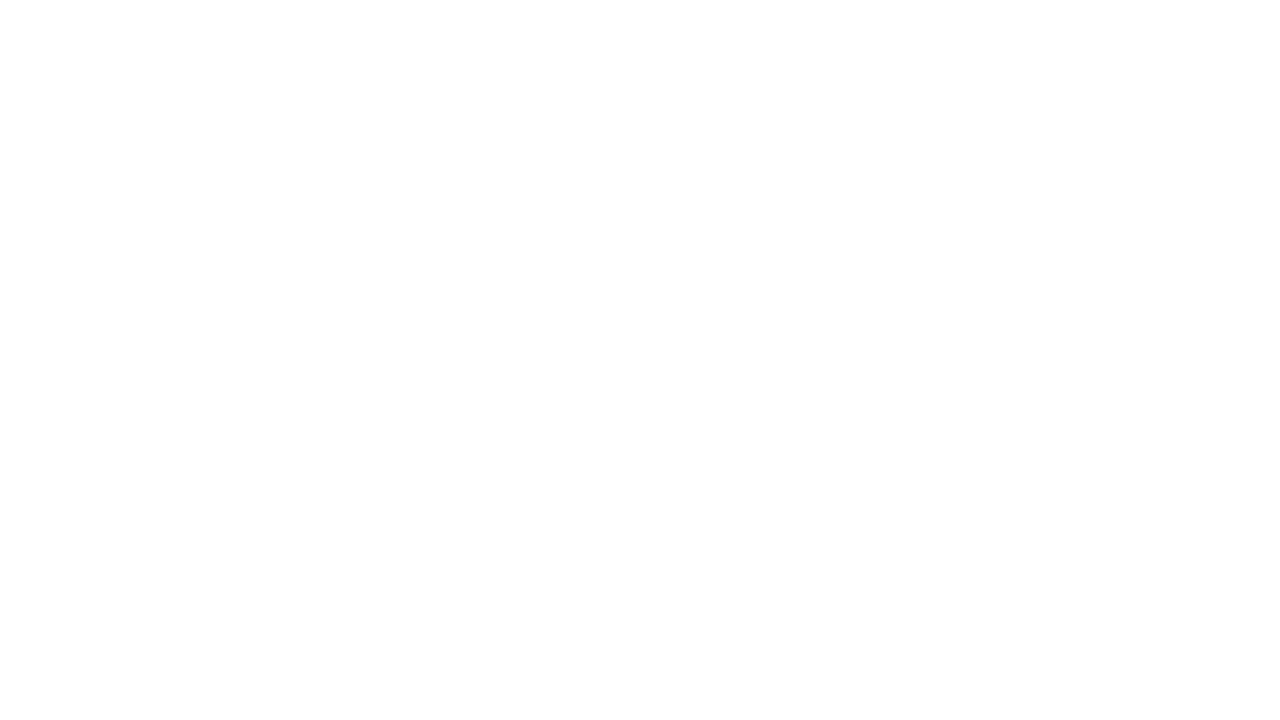

Navigated to Niseko lift status page
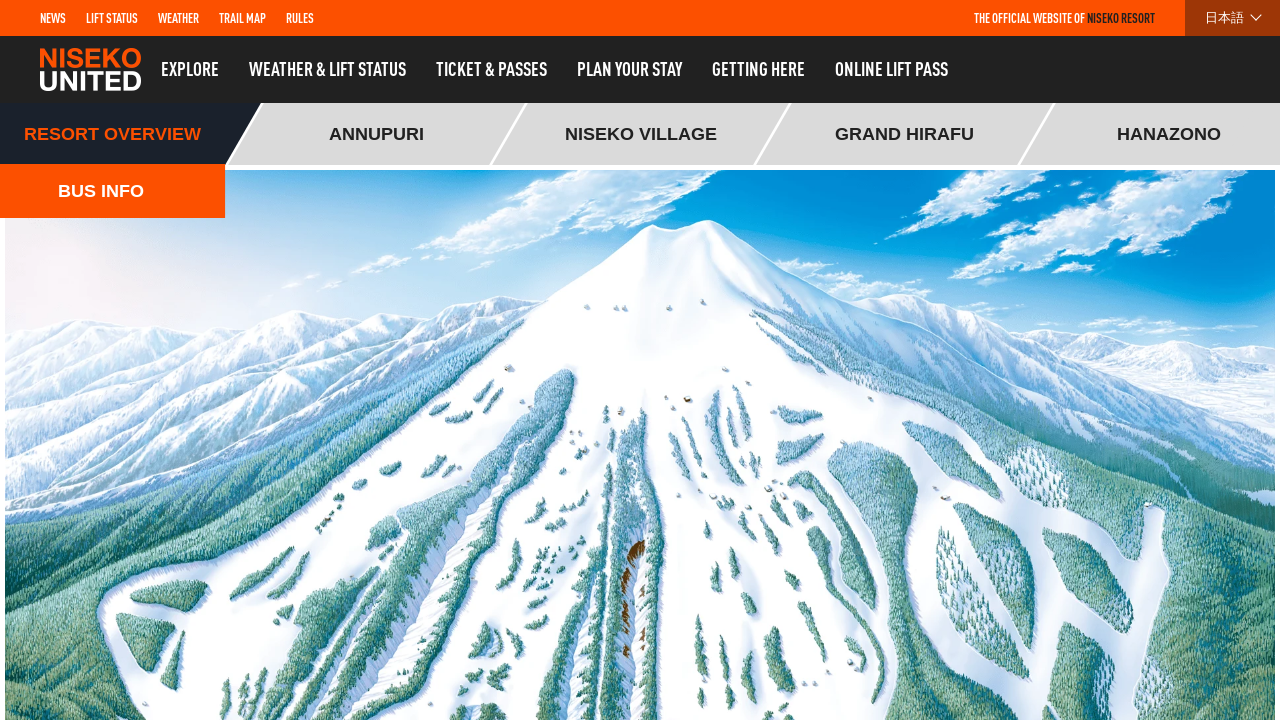

Lift status page loaded
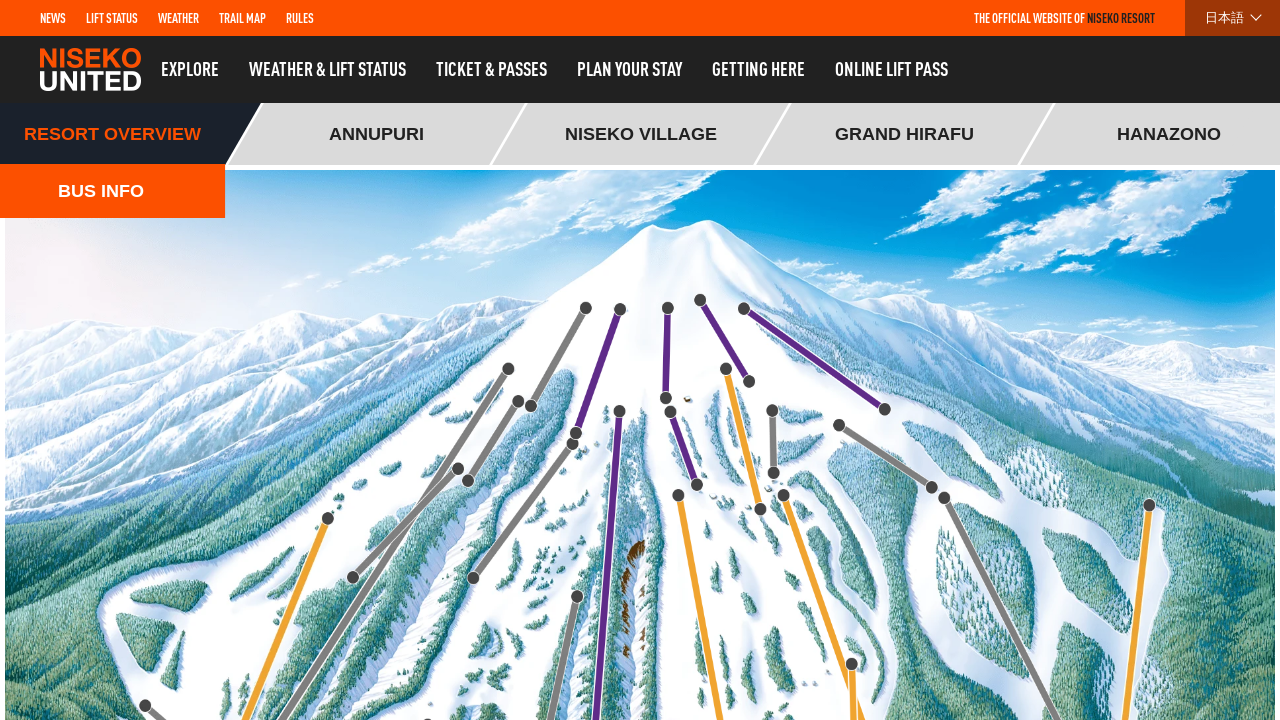

Scrolled to lift area section on lift status page
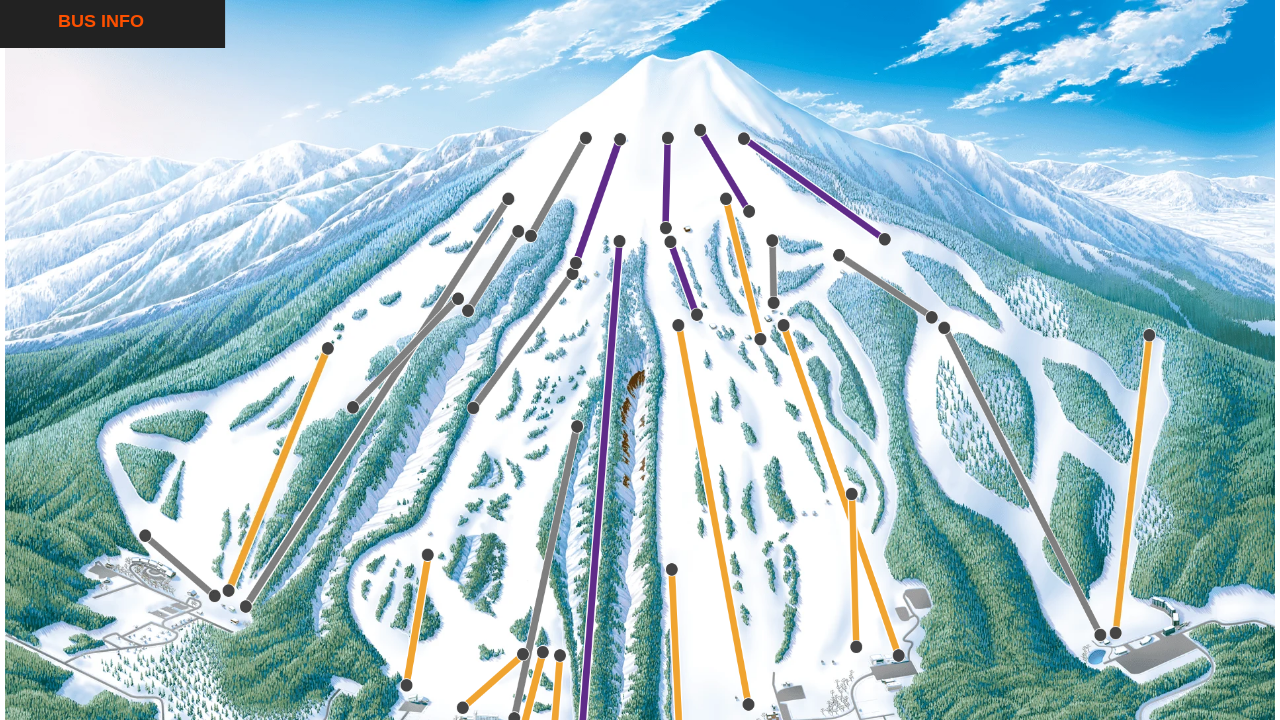

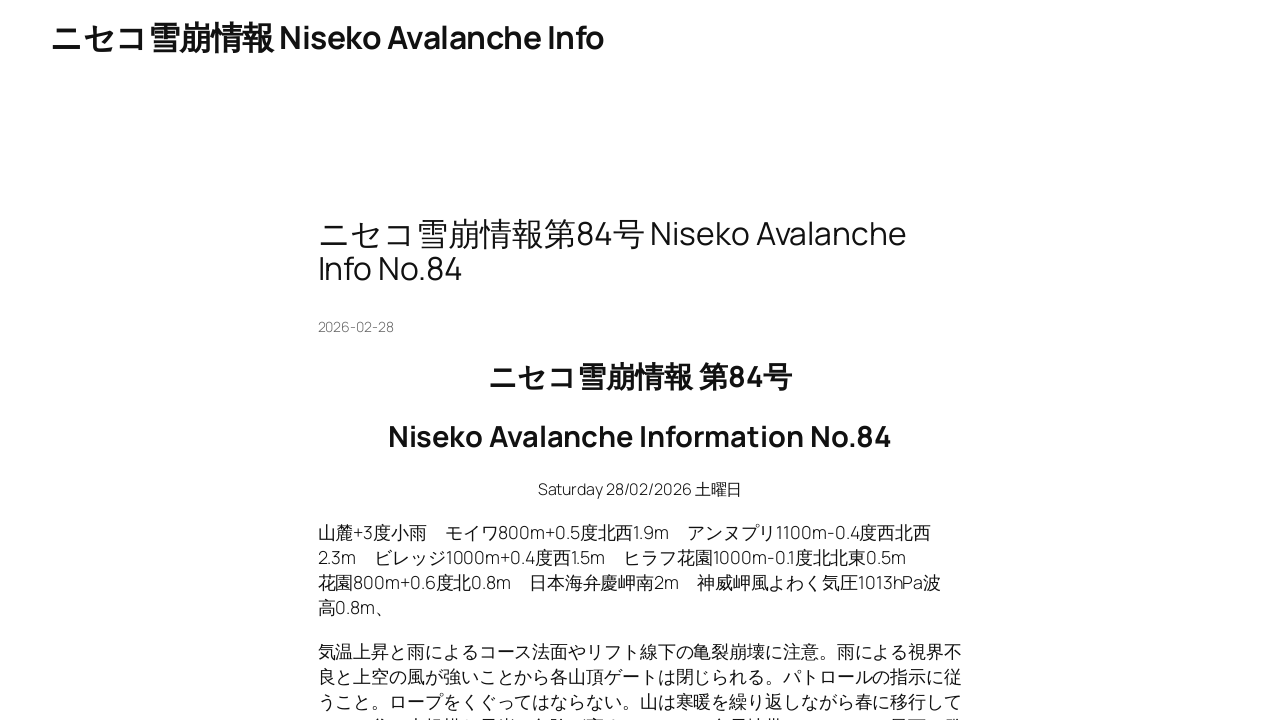